Tests interaction with web elements by clicking the free trial link and filling out the first and last name fields on the signup form

Starting URL: https://about.gitlab.com/

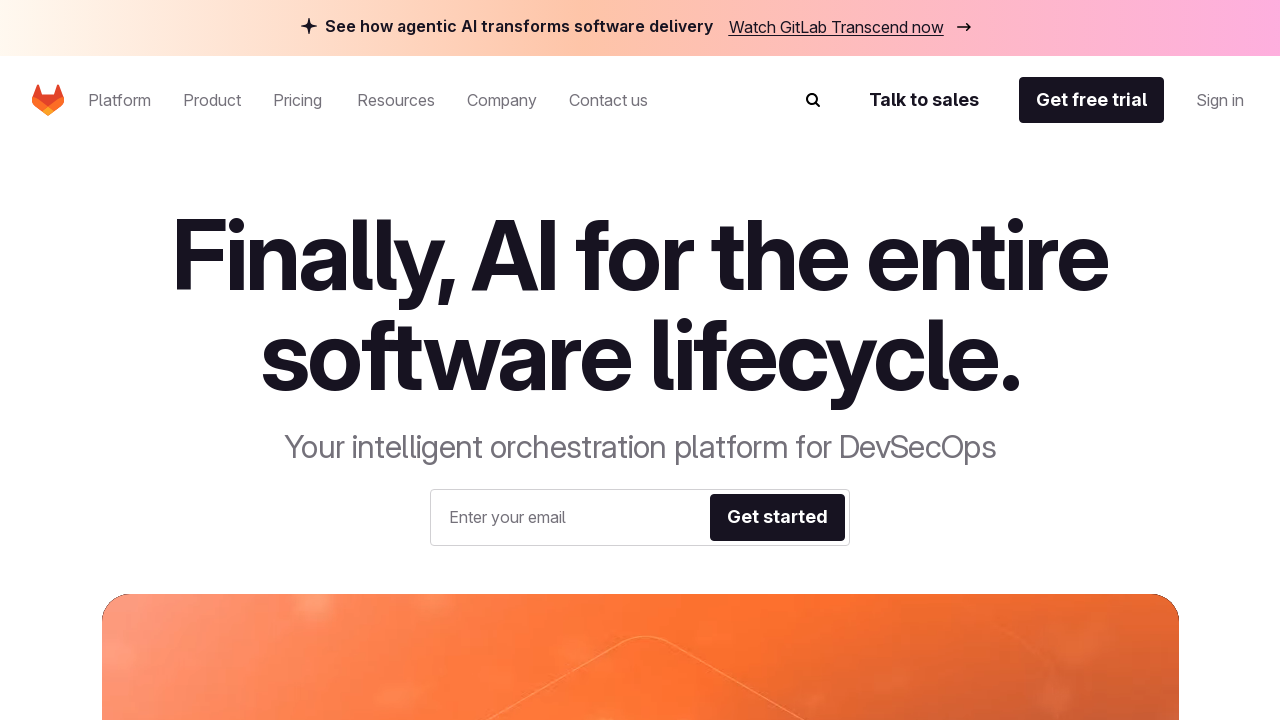

Clicked 'Get free trial' link at (1092, 100) on internal:role=link[name="Get free trial"i] >> nth=0
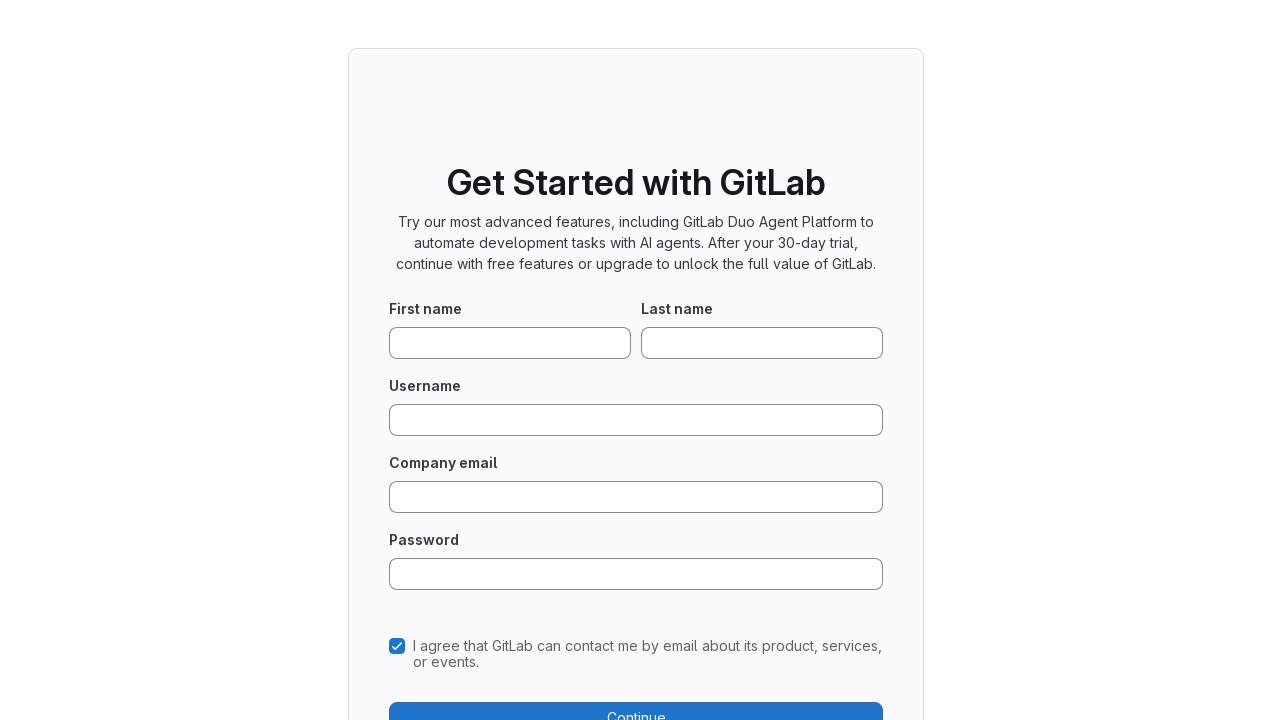

Filled first name field with 'Quynh' on internal:testid=[data-testid="new-user-first-name-field"s]
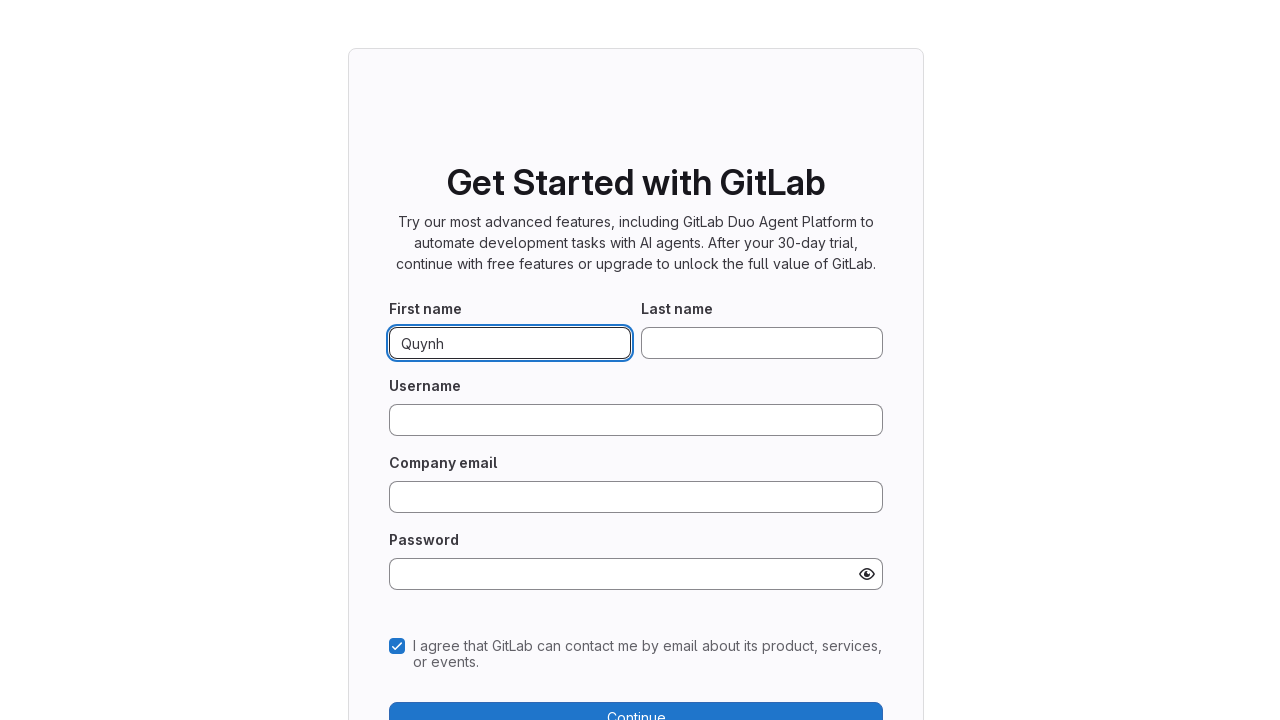

Filled last name field with 'Nhu' on internal:testid=[data-testid="new-user-last-name-field"s]
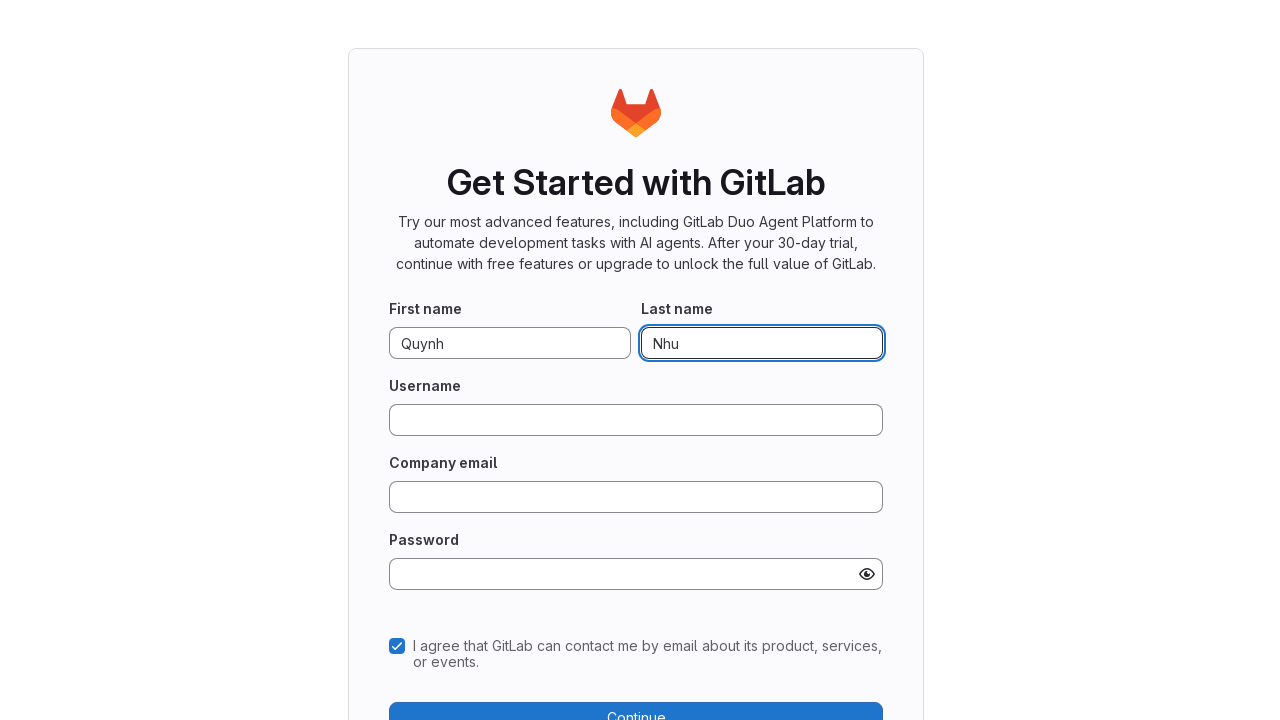

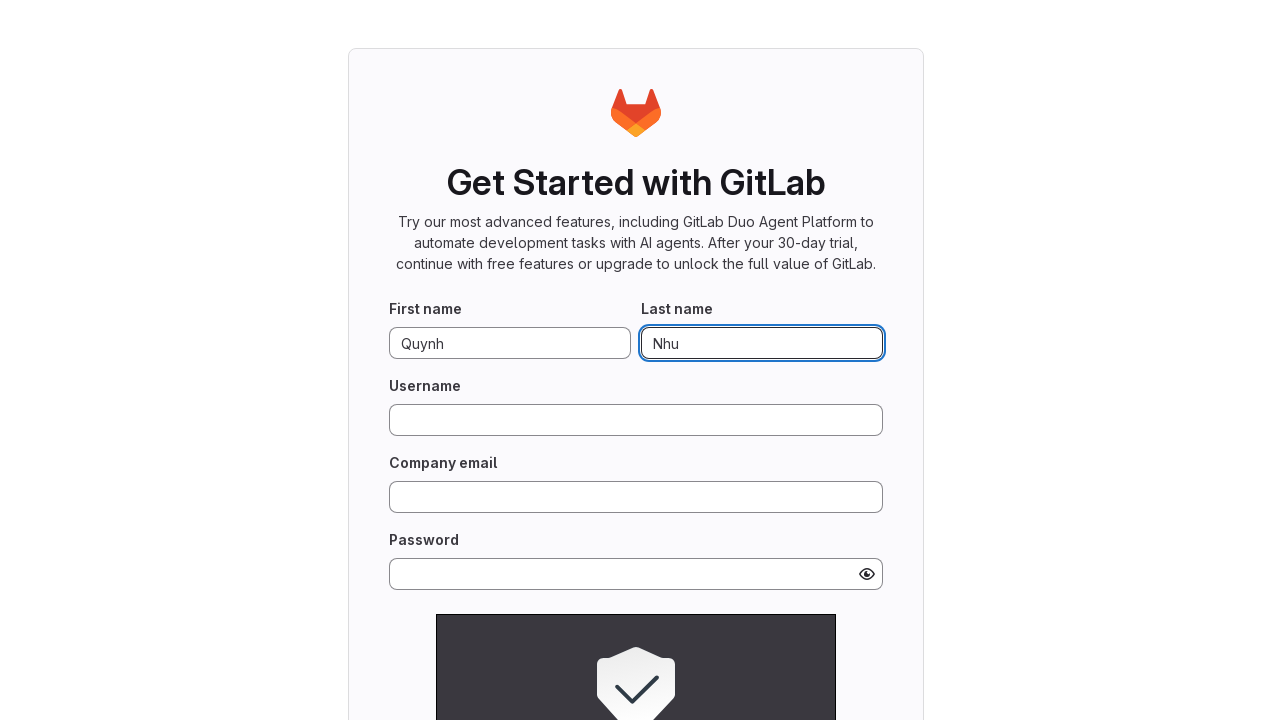